Tests the sorting functionality of a product table by clicking the column header, then navigates through pagination pages to find a specific product (Guava).

Starting URL: https://rahulshettyacademy.com/seleniumPractise/#/offers

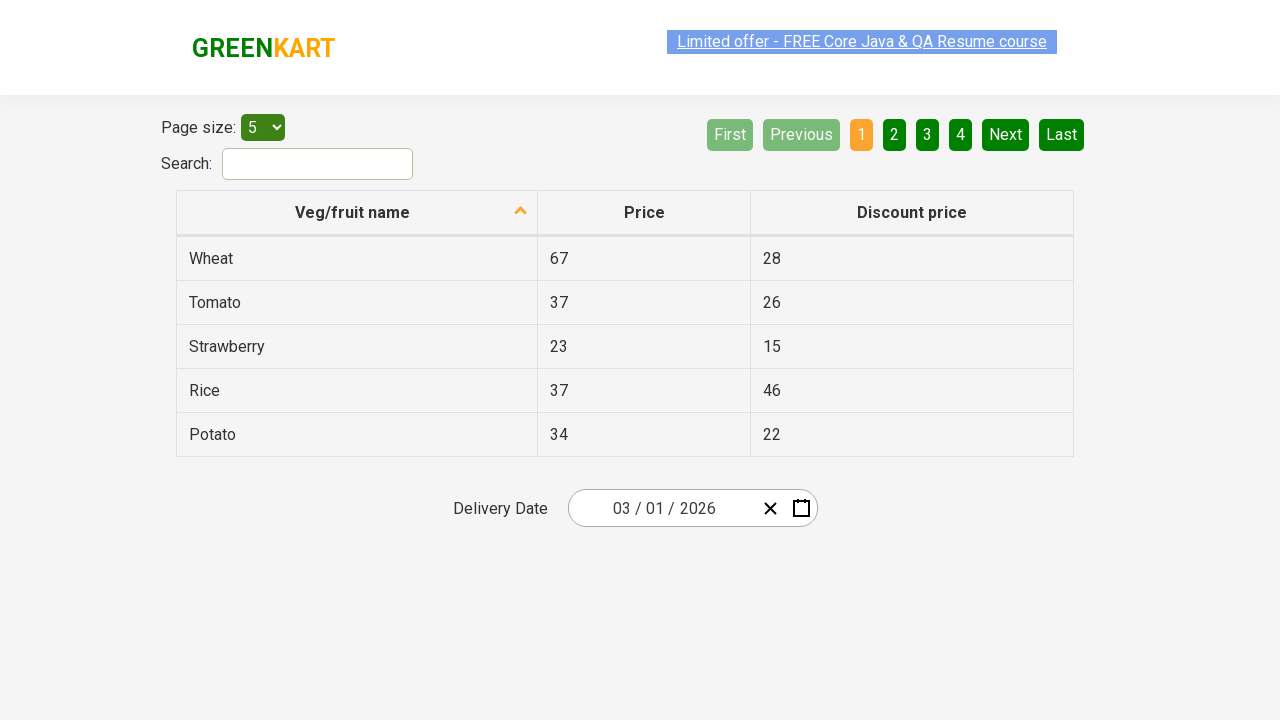

Clicked first column header to trigger sorting at (357, 213) on xpath=//tr/th[1]
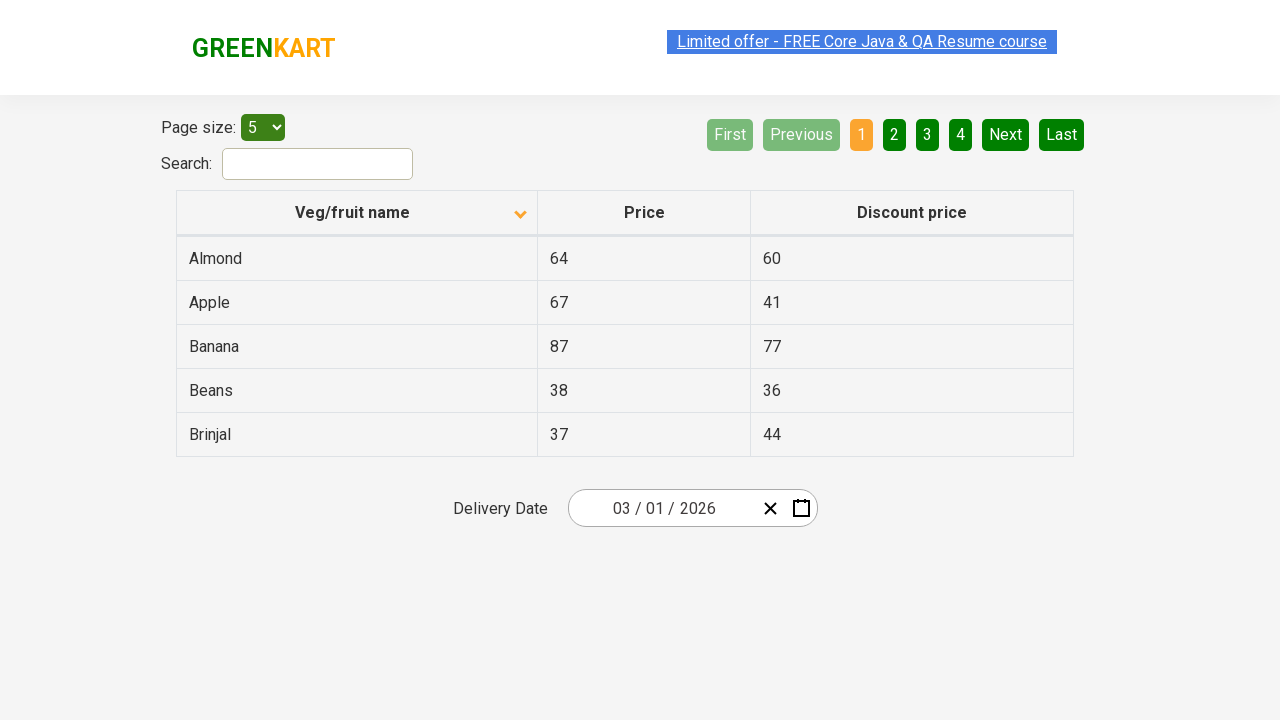

Table loaded after sorting
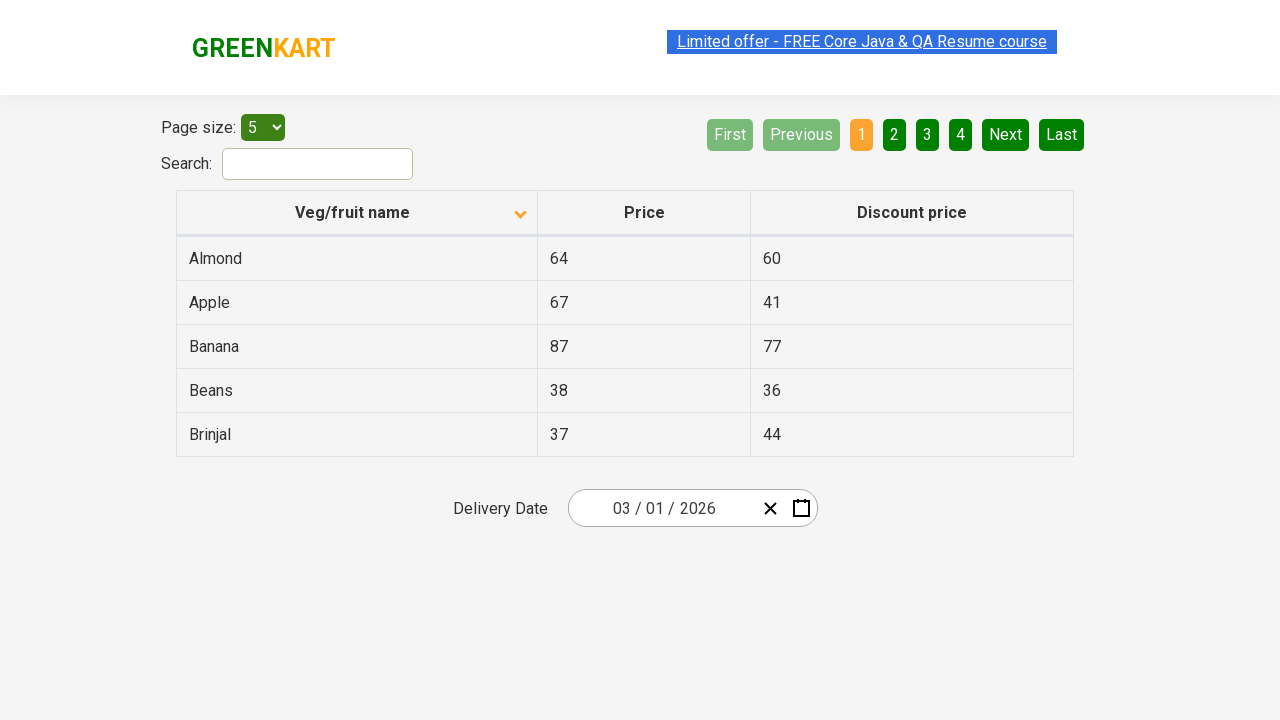

Retrieved all items from first column
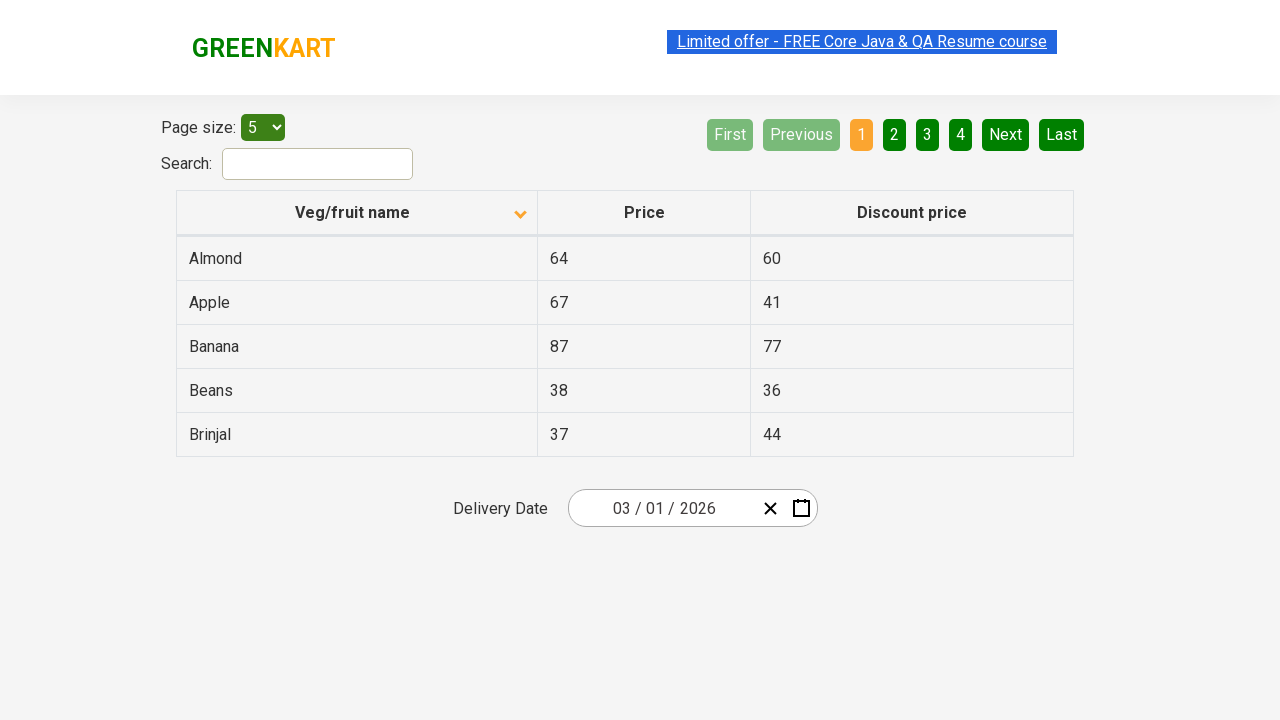

Verified that table is sorted alphabetically
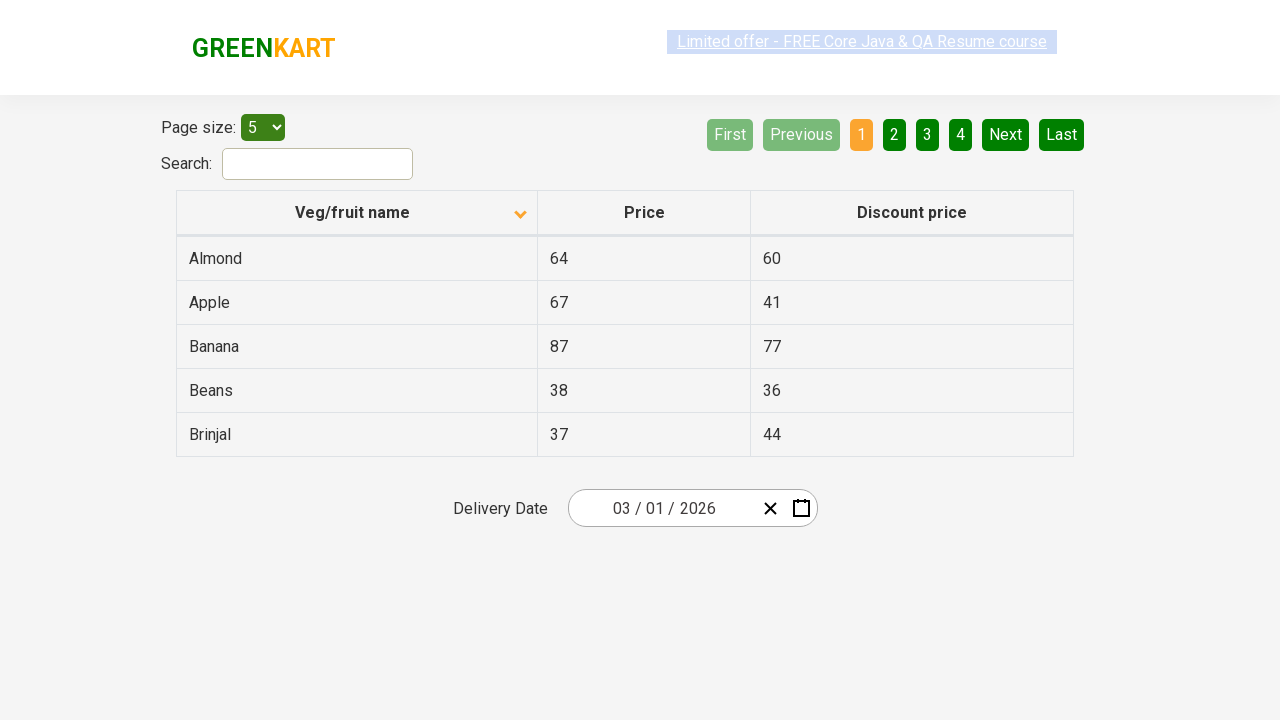

Checked current page for Guava (page 1)
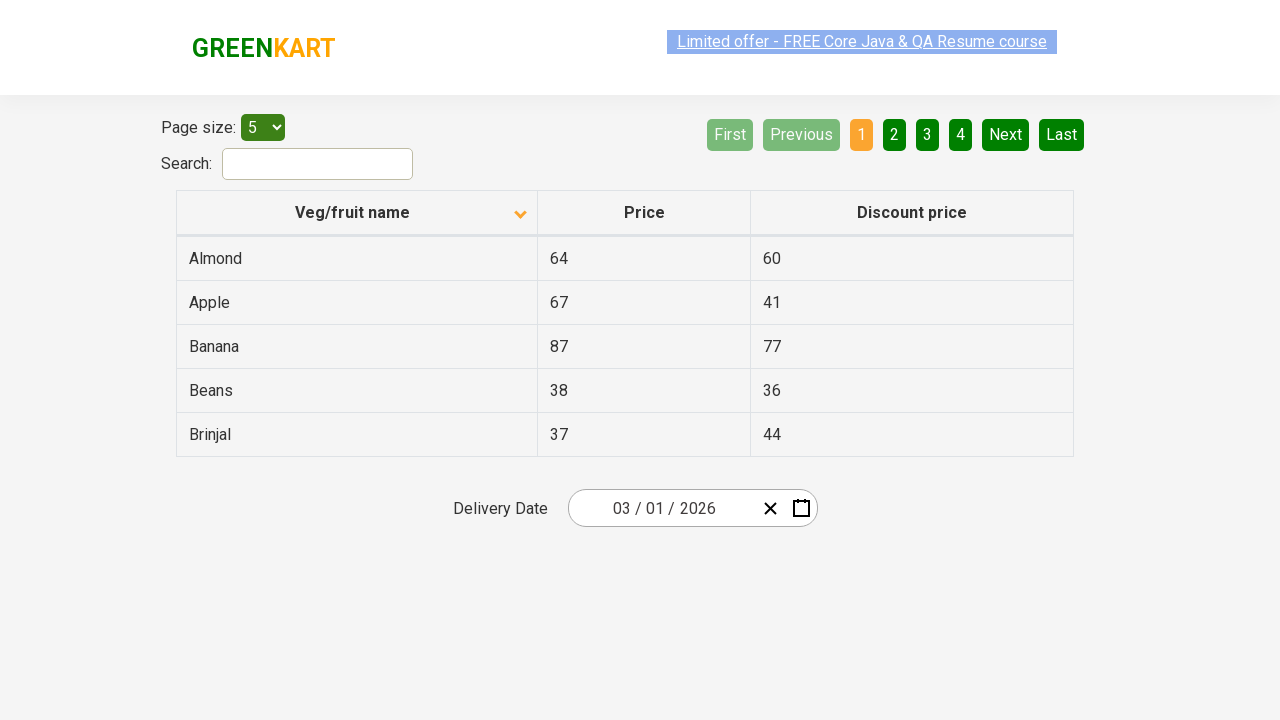

Clicked Next button to navigate to next pagination page at (1006, 134) on [aria-label='Next']
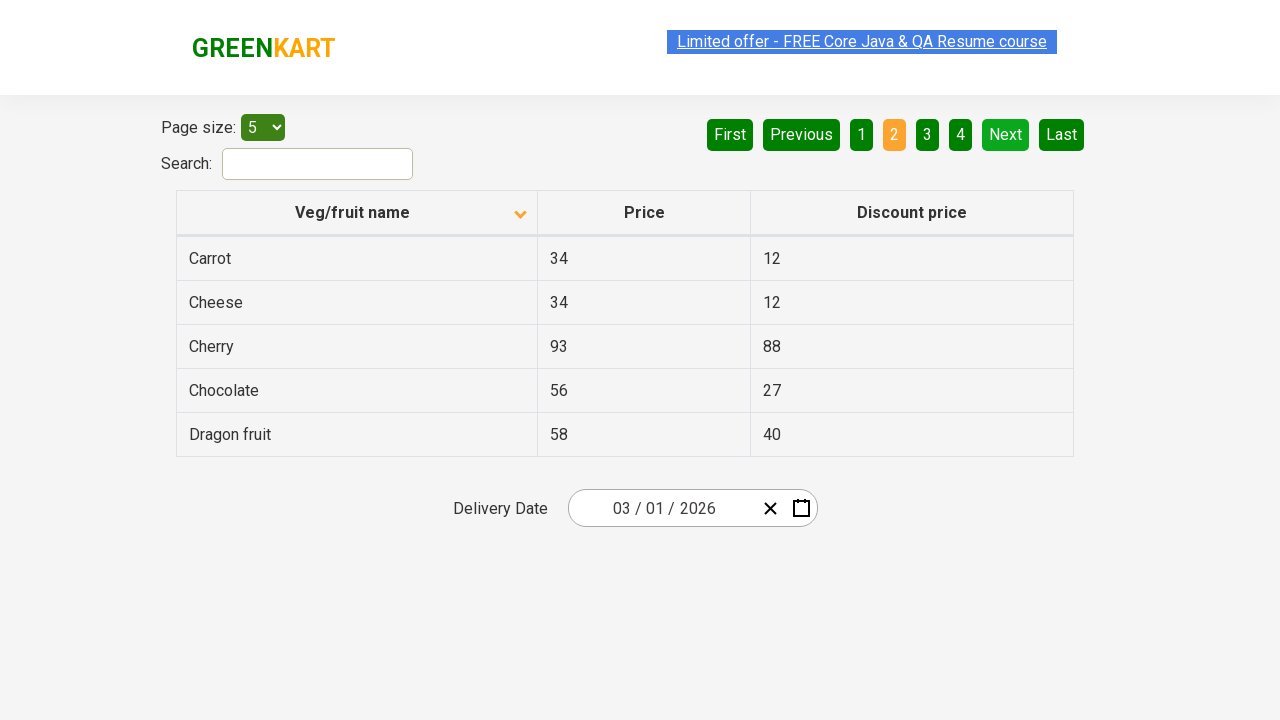

Waited for page transition to complete
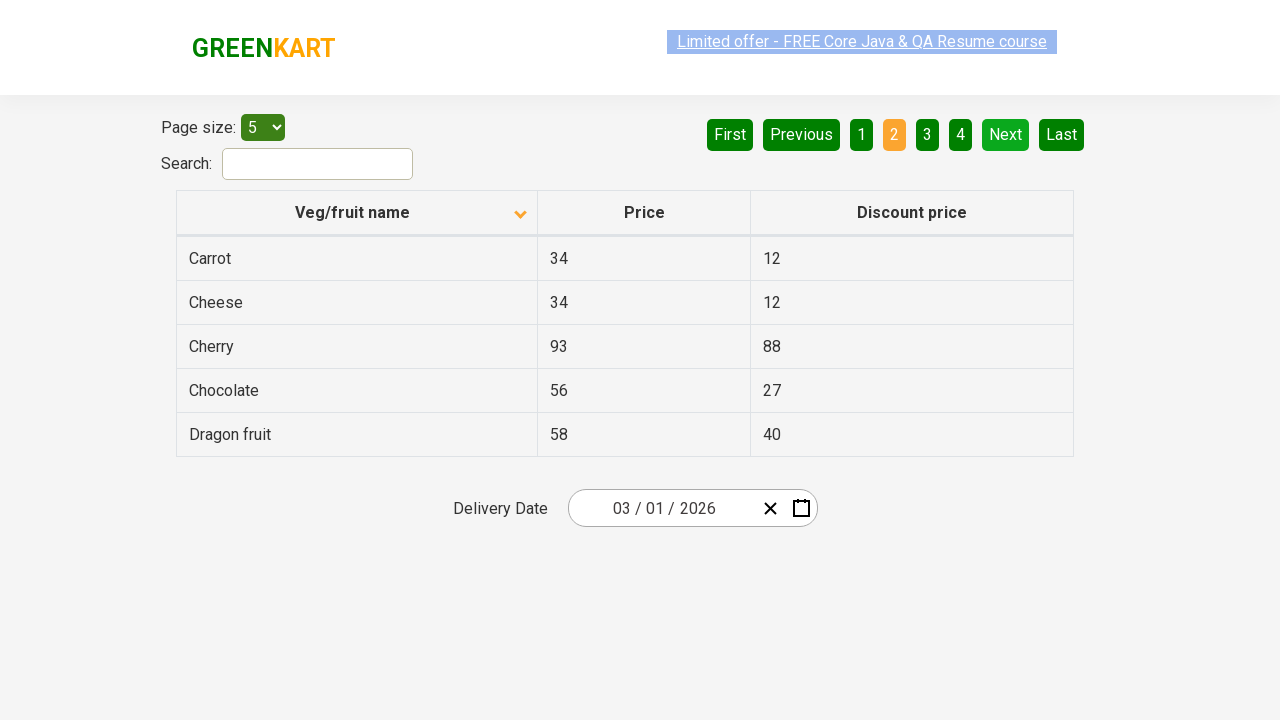

Checked current page for Guava (page 2)
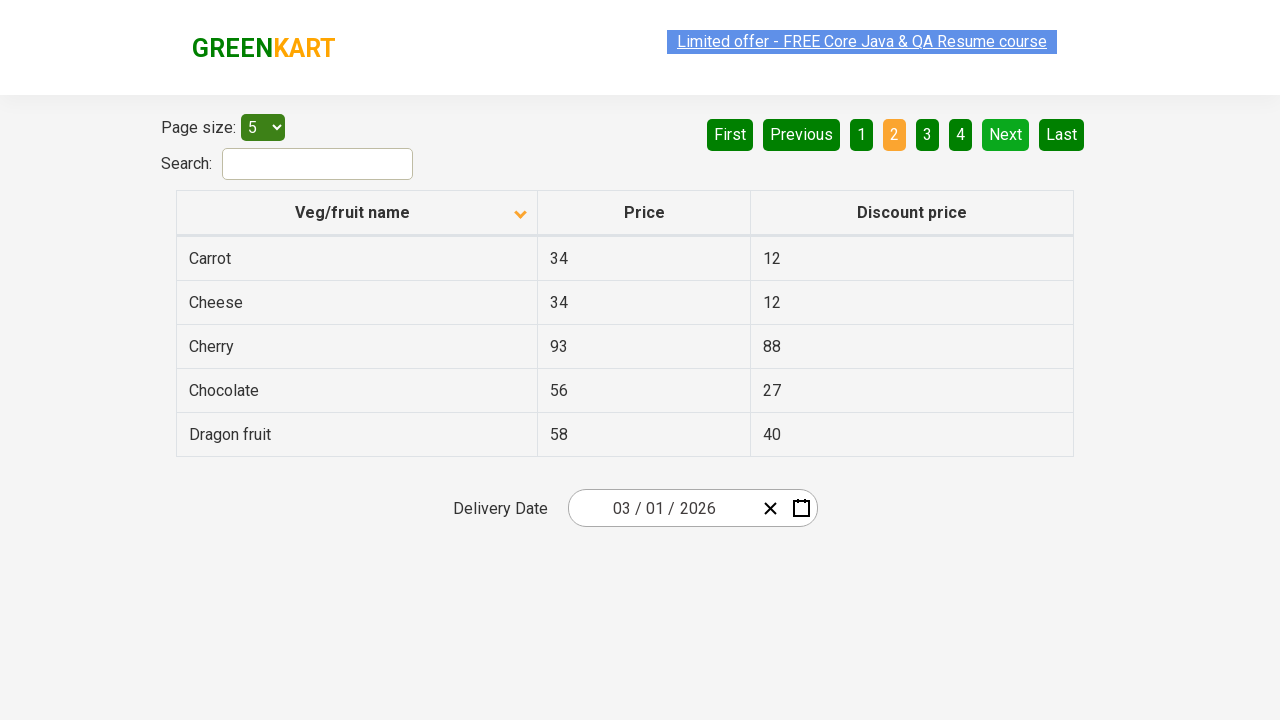

Clicked Next button to navigate to next pagination page at (1006, 134) on [aria-label='Next']
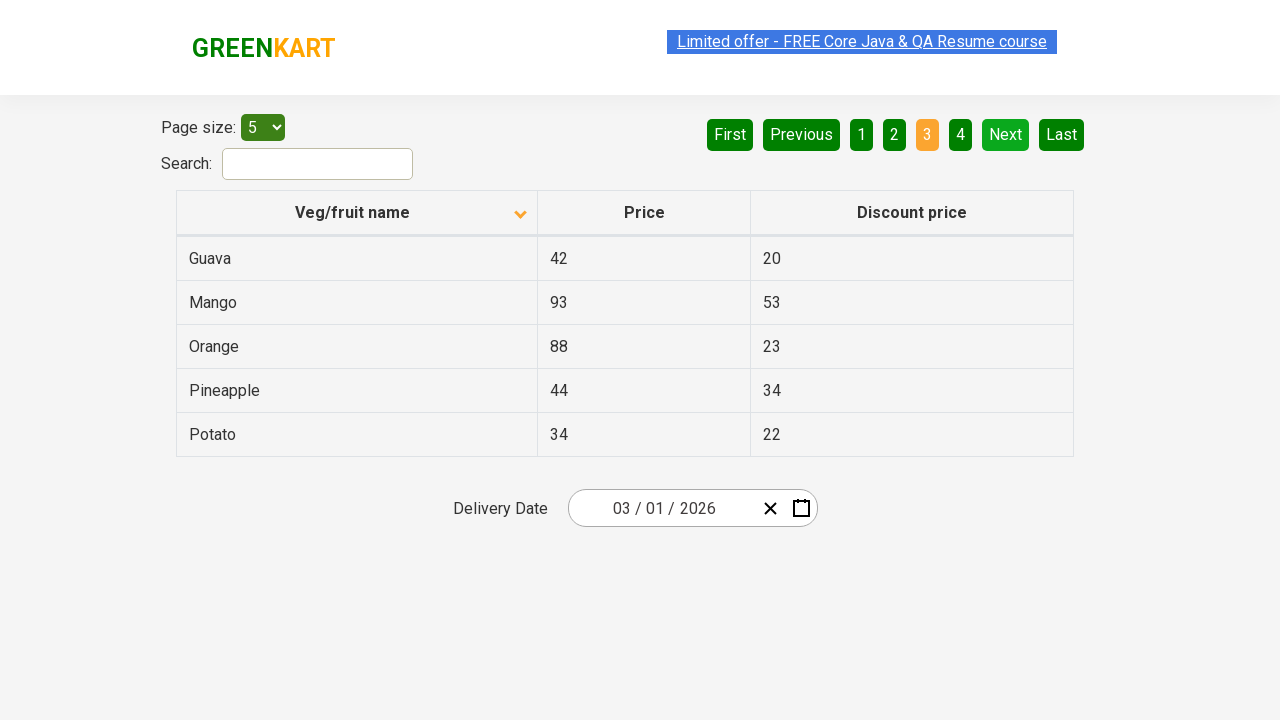

Waited for page transition to complete
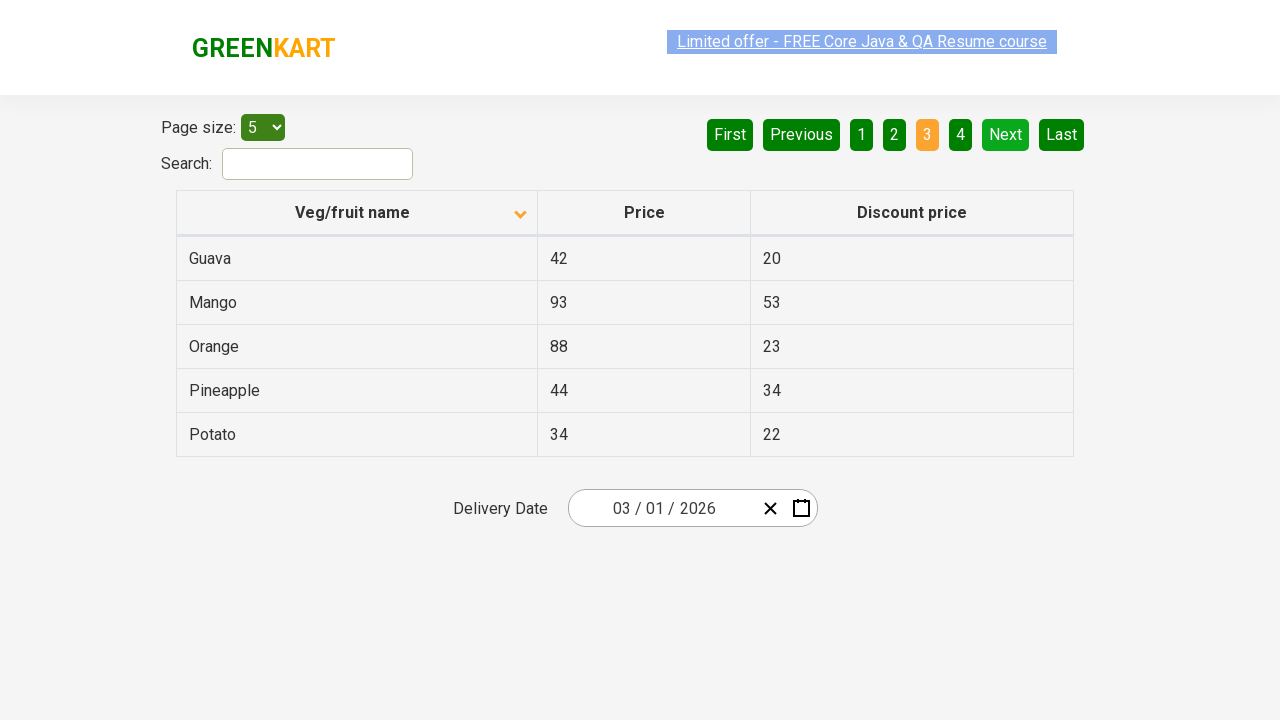

Checked current page for Guava (page 3)
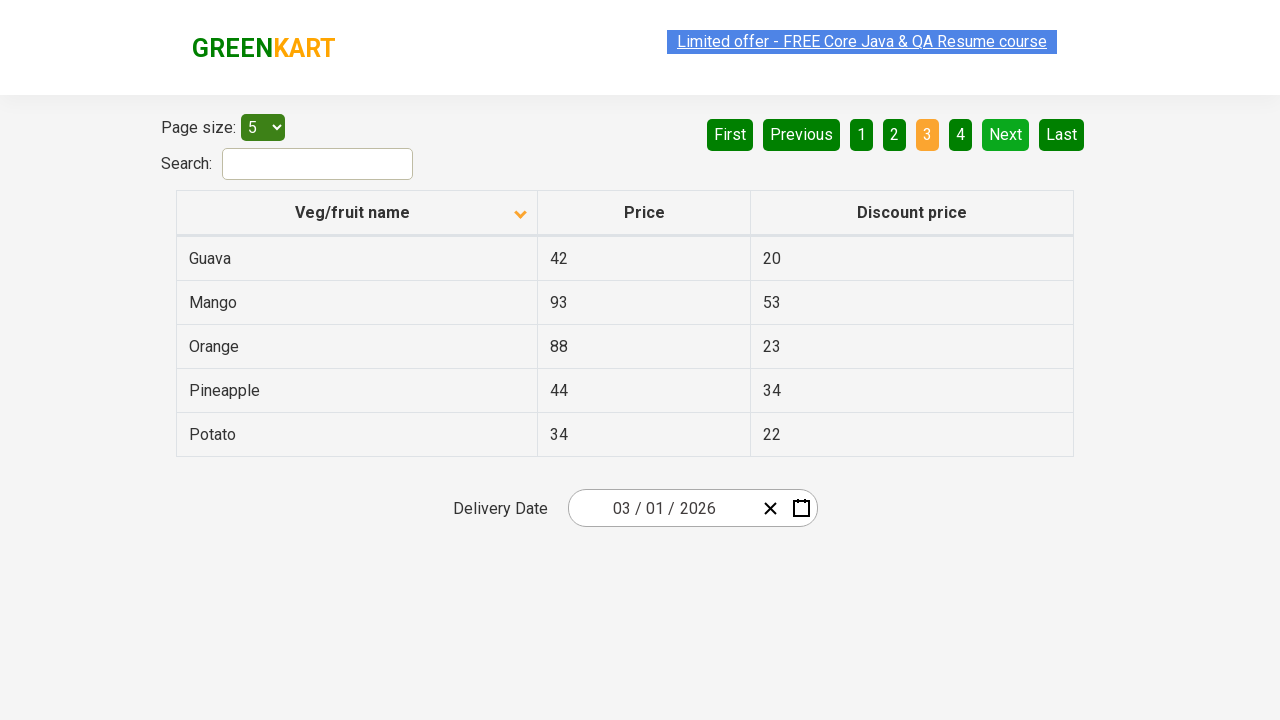

Found Guava on current page
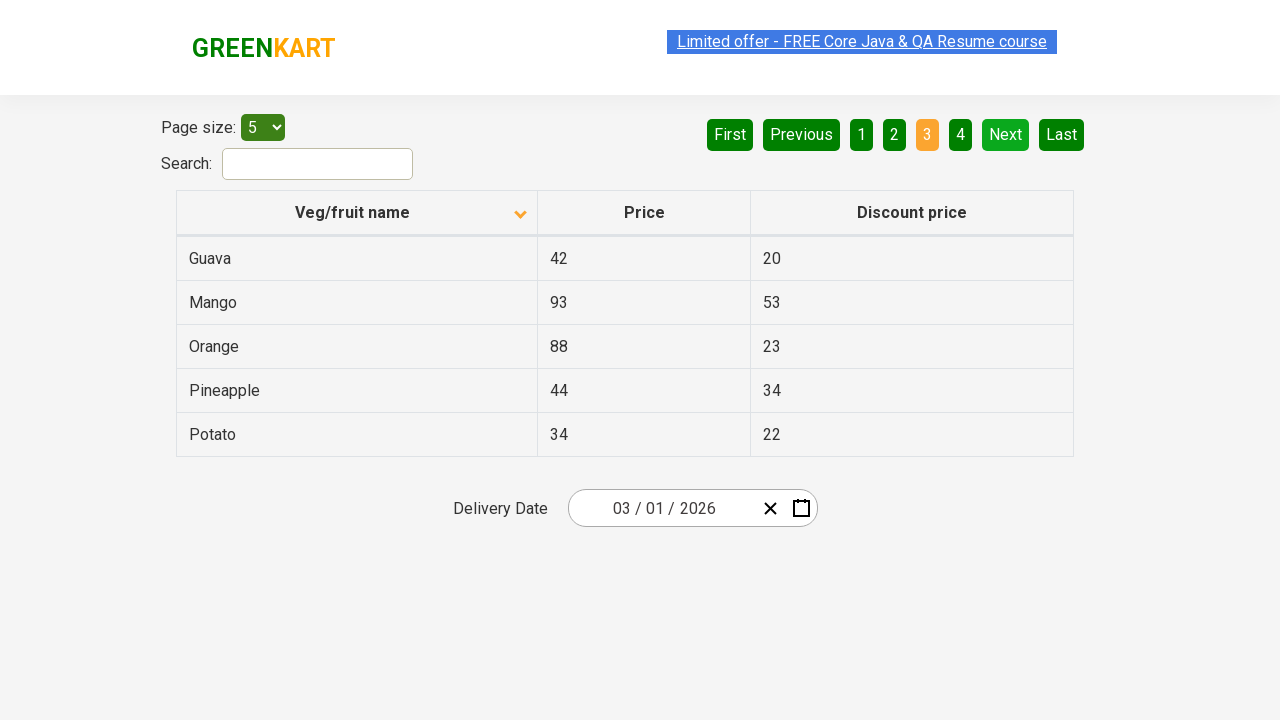

Final table loaded for verification
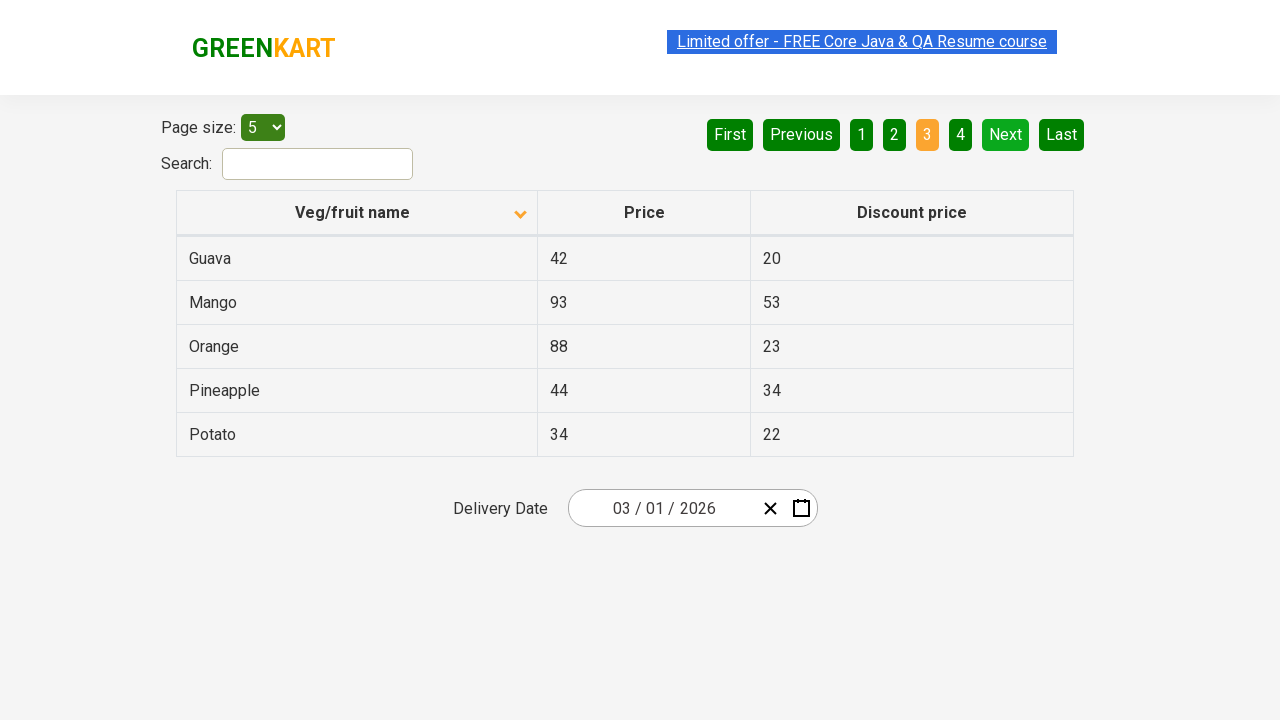

Retrieved final rows to verify Guava presence
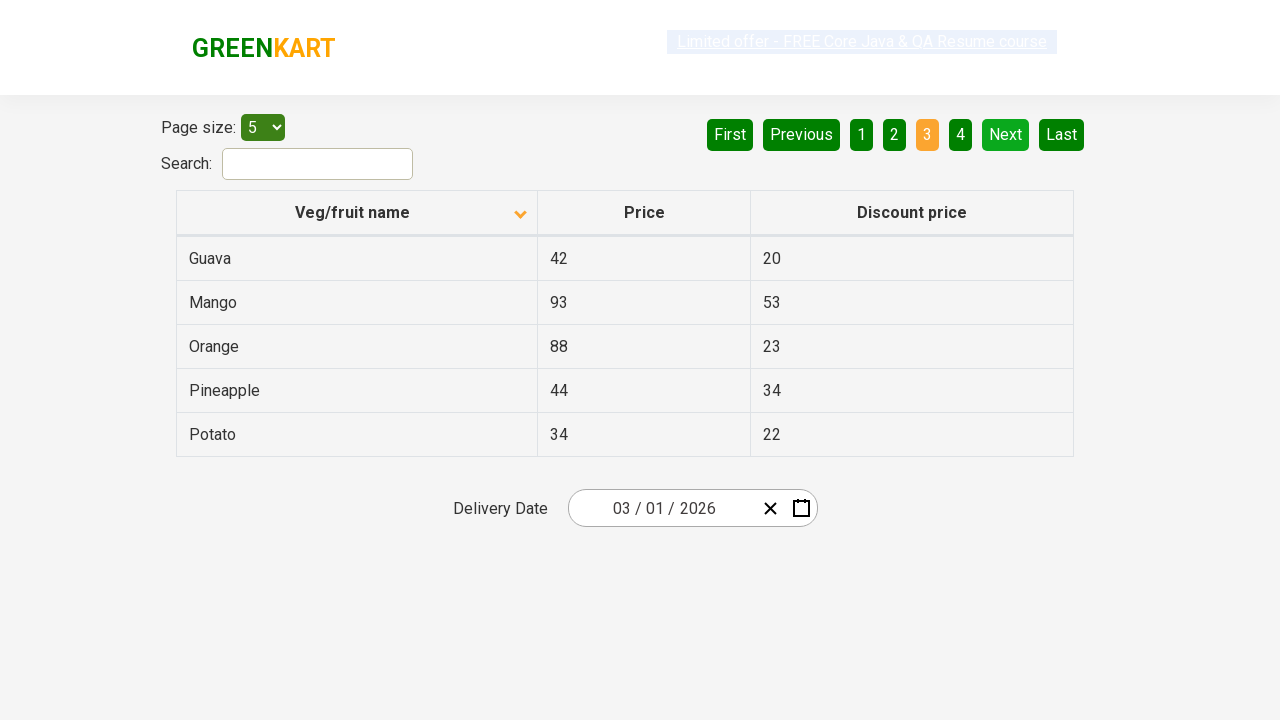

Confirmed that Guava was successfully found in the product table
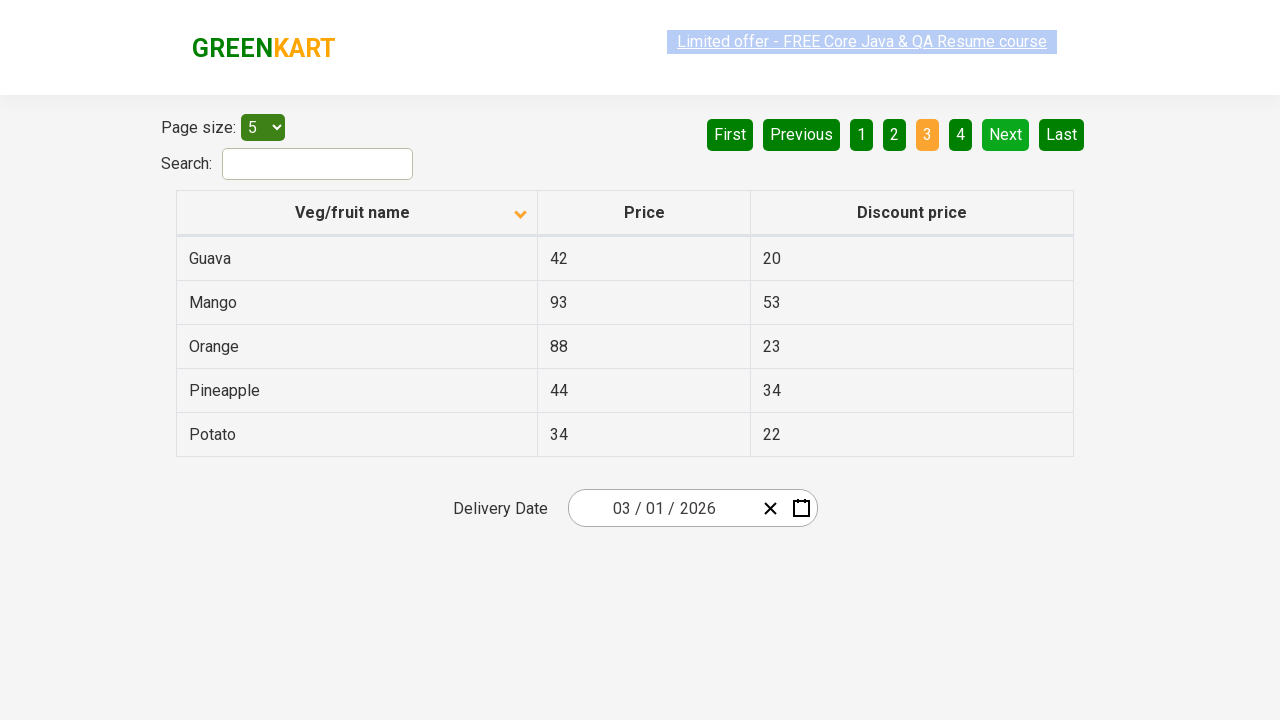

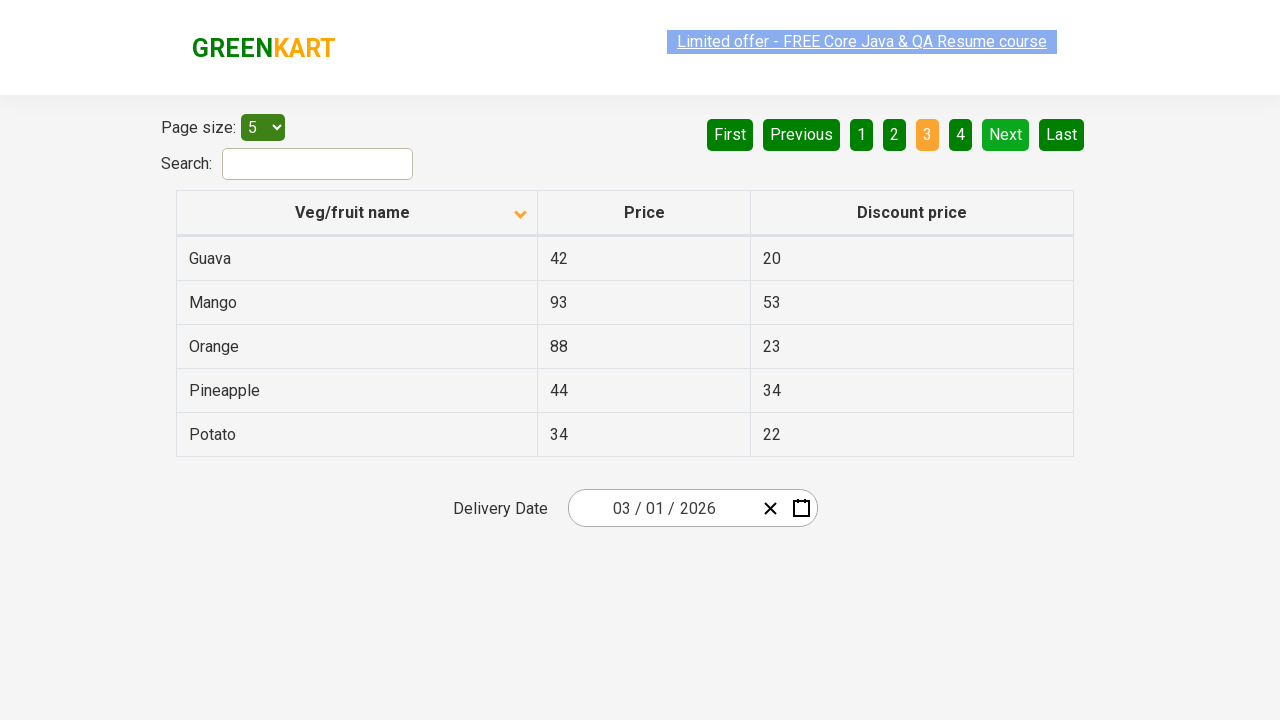